Tests table interactions on a webpage by accessing table cells, verifying data extraction, and checking table structure

Starting URL: https://the-internet.herokuapp.com/tables

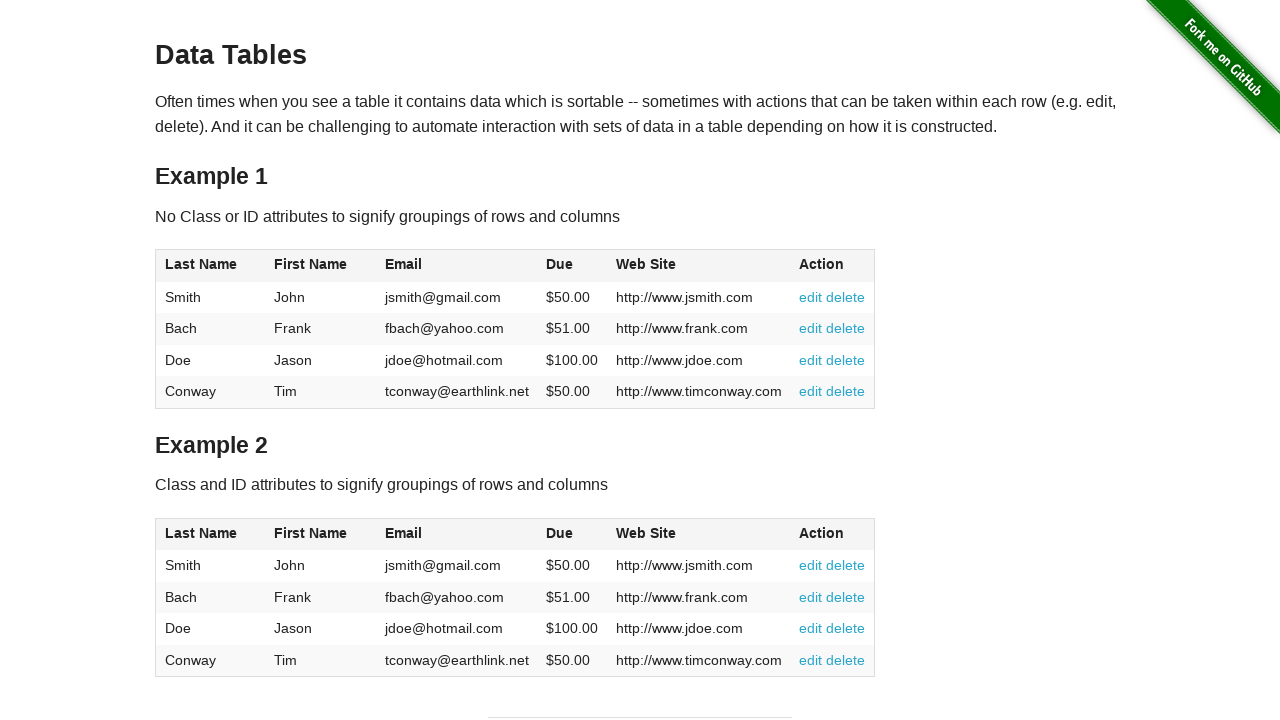

Waited for table#table1 to load on the page
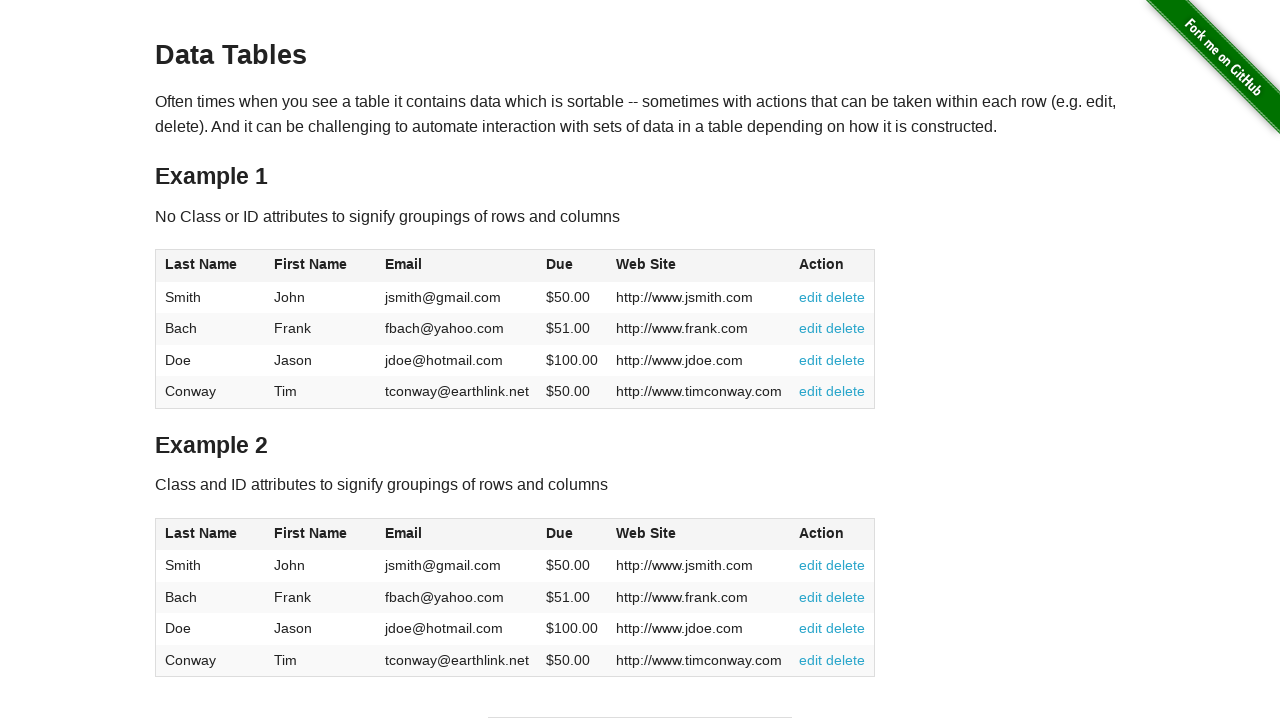

Located first cell in table#table1
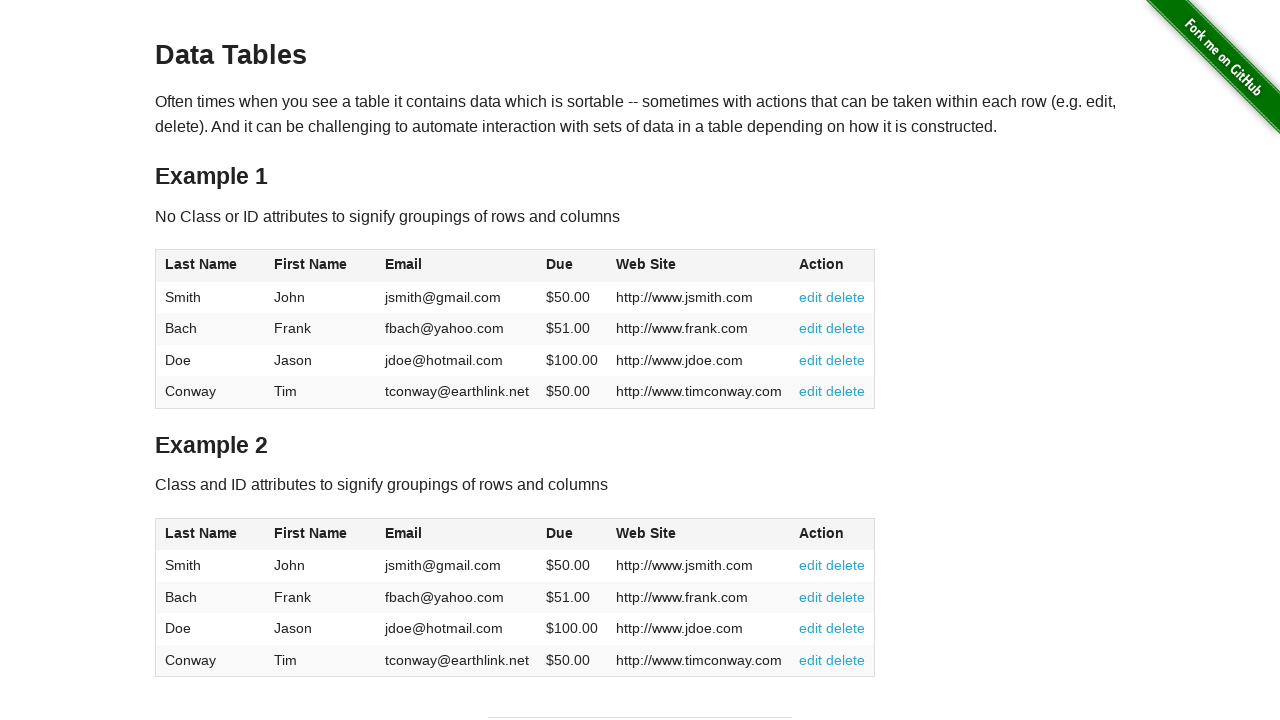

Waited for first cell to be available
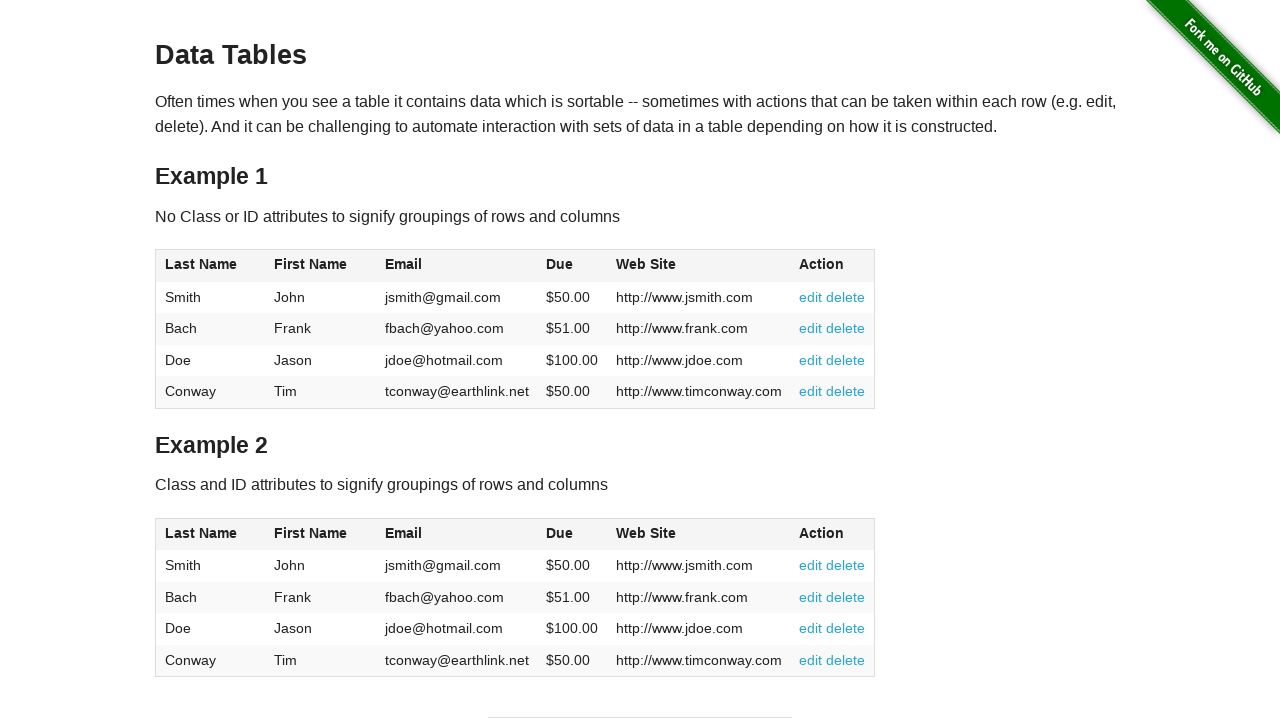

Extracted text content from first cell
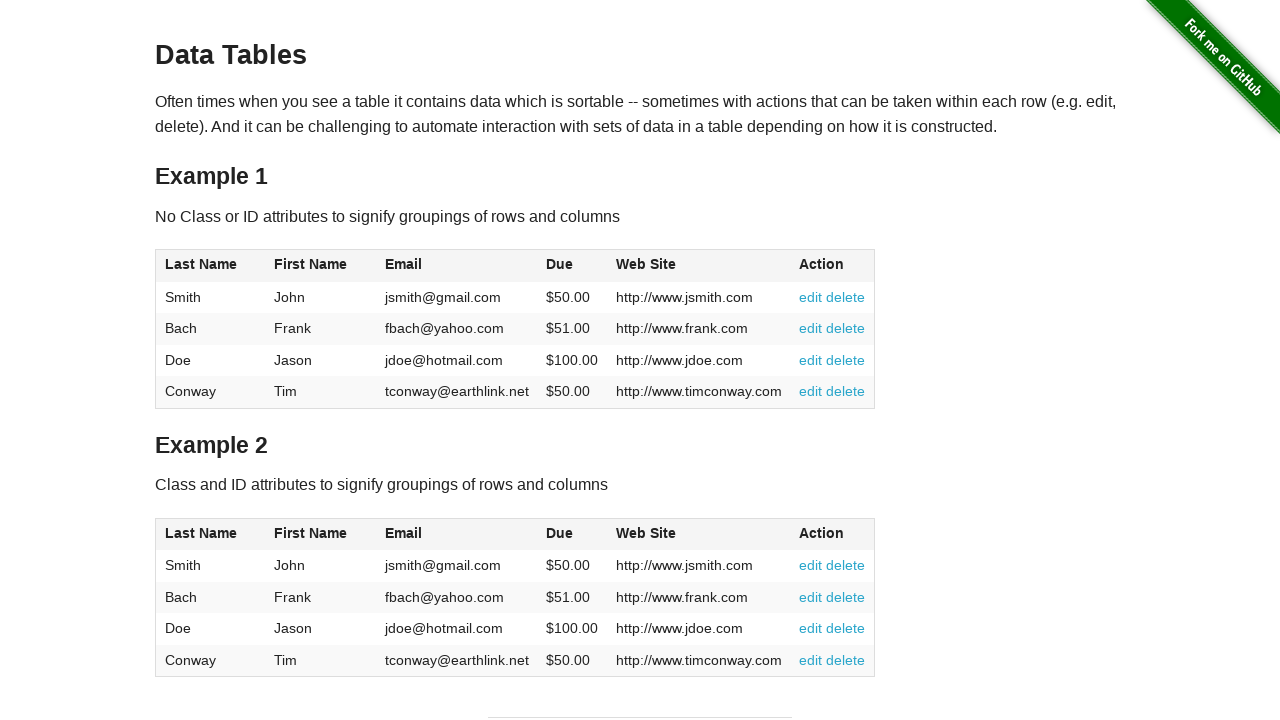

Verified that first cell contains data (not empty)
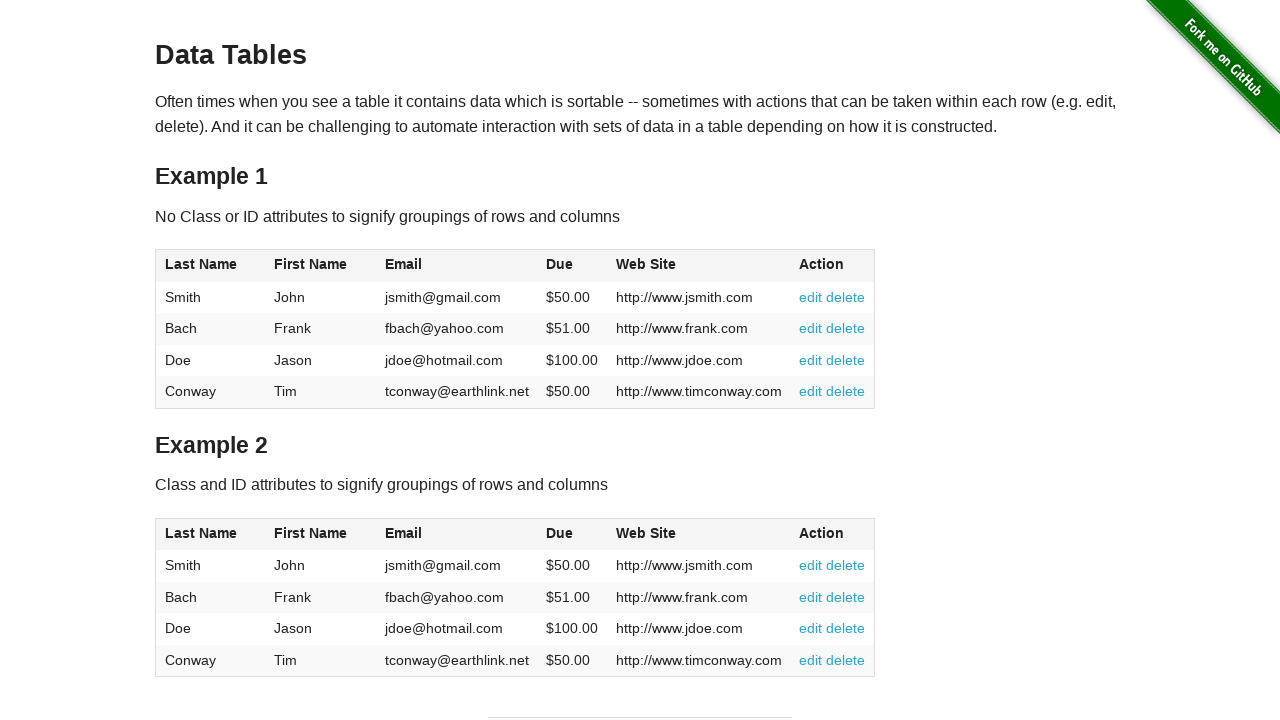

Clicked on first column header in table#table1 to sort at (210, 266) on table#table1 thead th:first-child
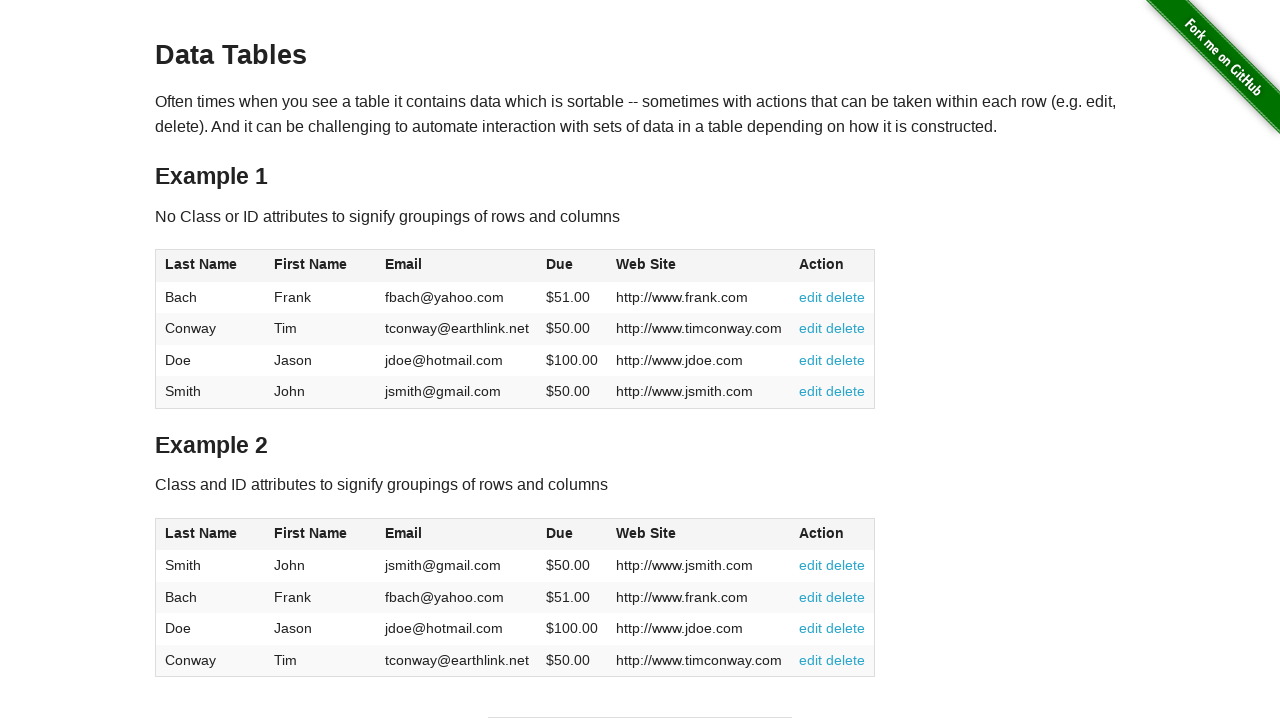

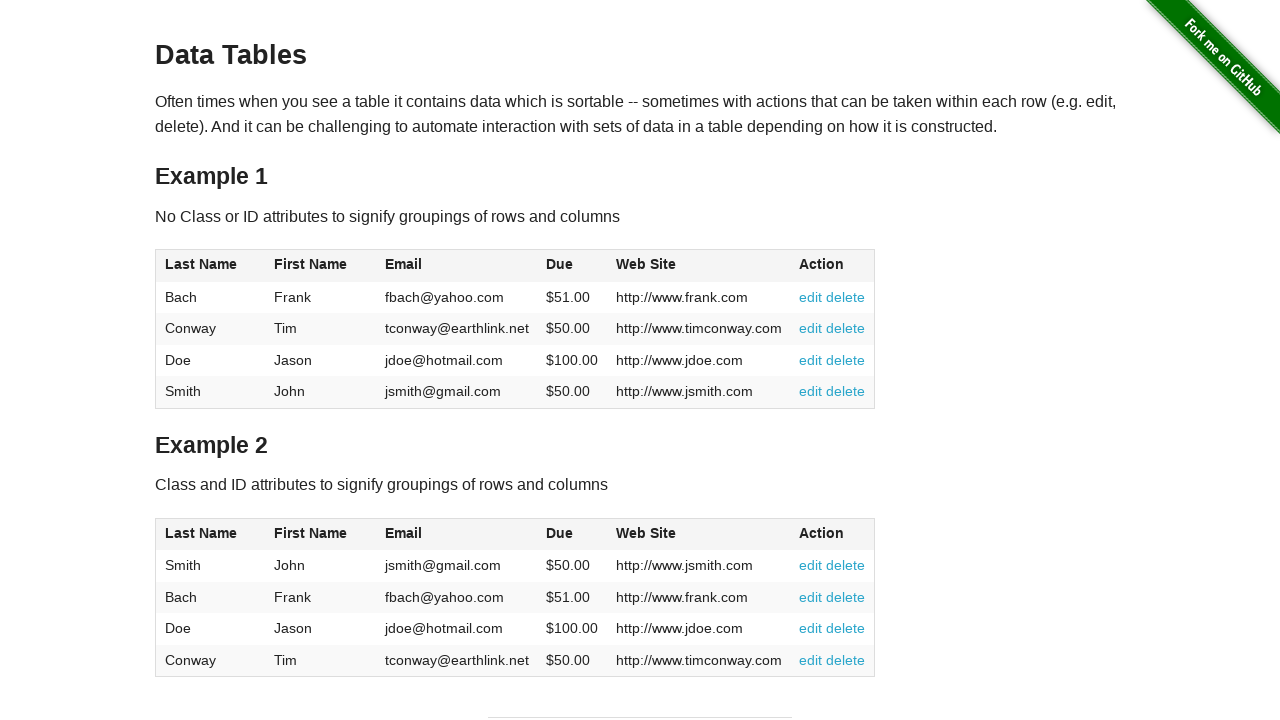